Tests the Add/Remove Elements functionality by clicking the Add Element button, verifying the Remove button appears, clicking Remove, and verifying the page heading is still visible.

Starting URL: https://testotomasyonu.com/addremove/

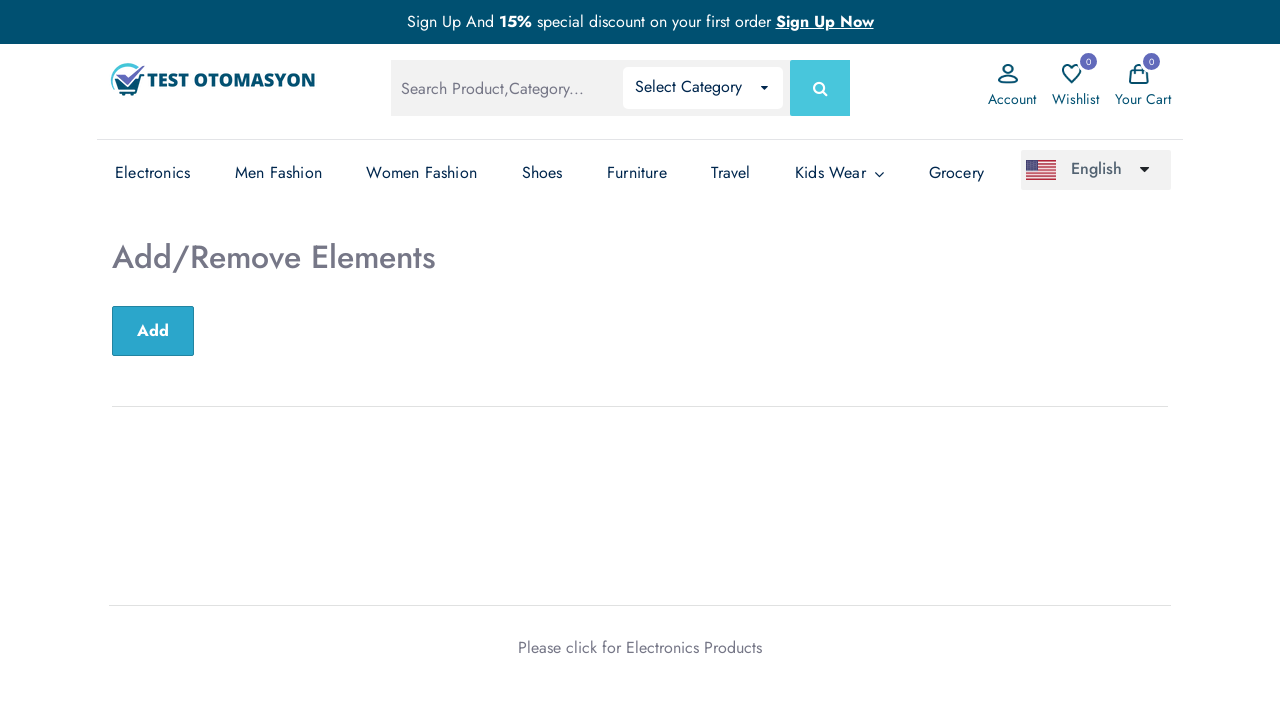

Clicked the Add Element button at (153, 331) on xpath=//*[@id='sub-btn']
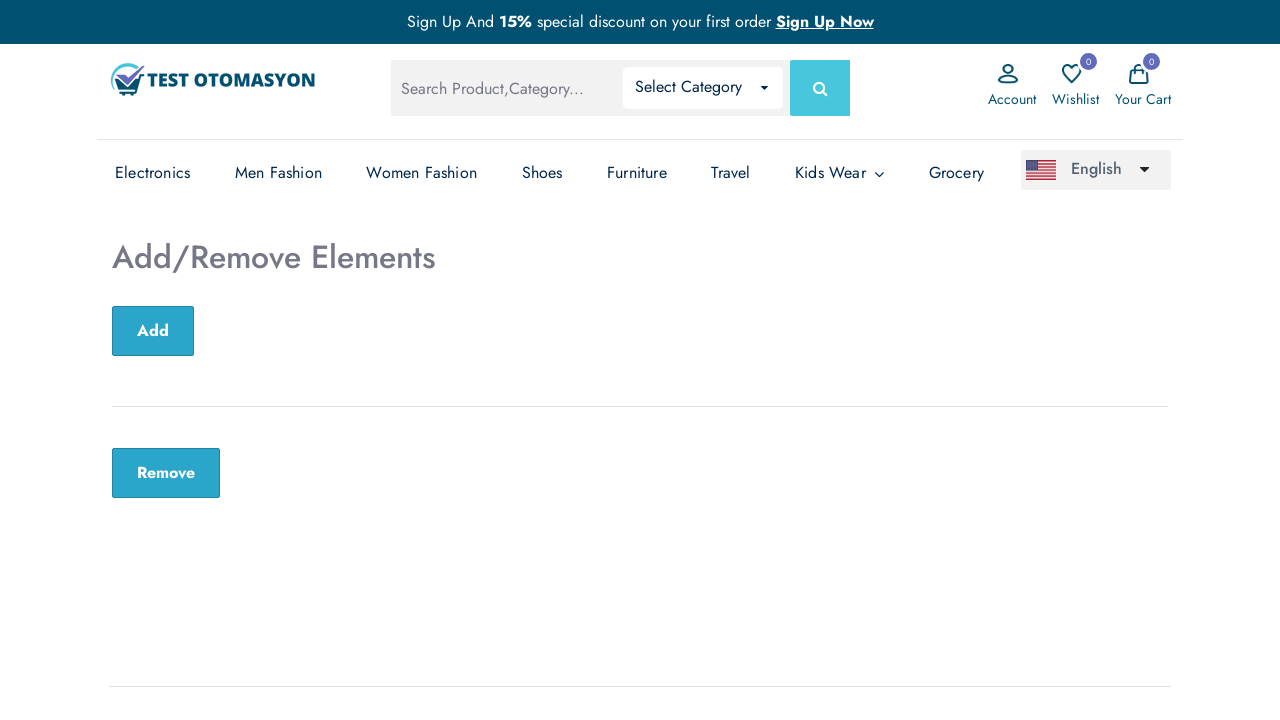

Remove button appeared and is visible
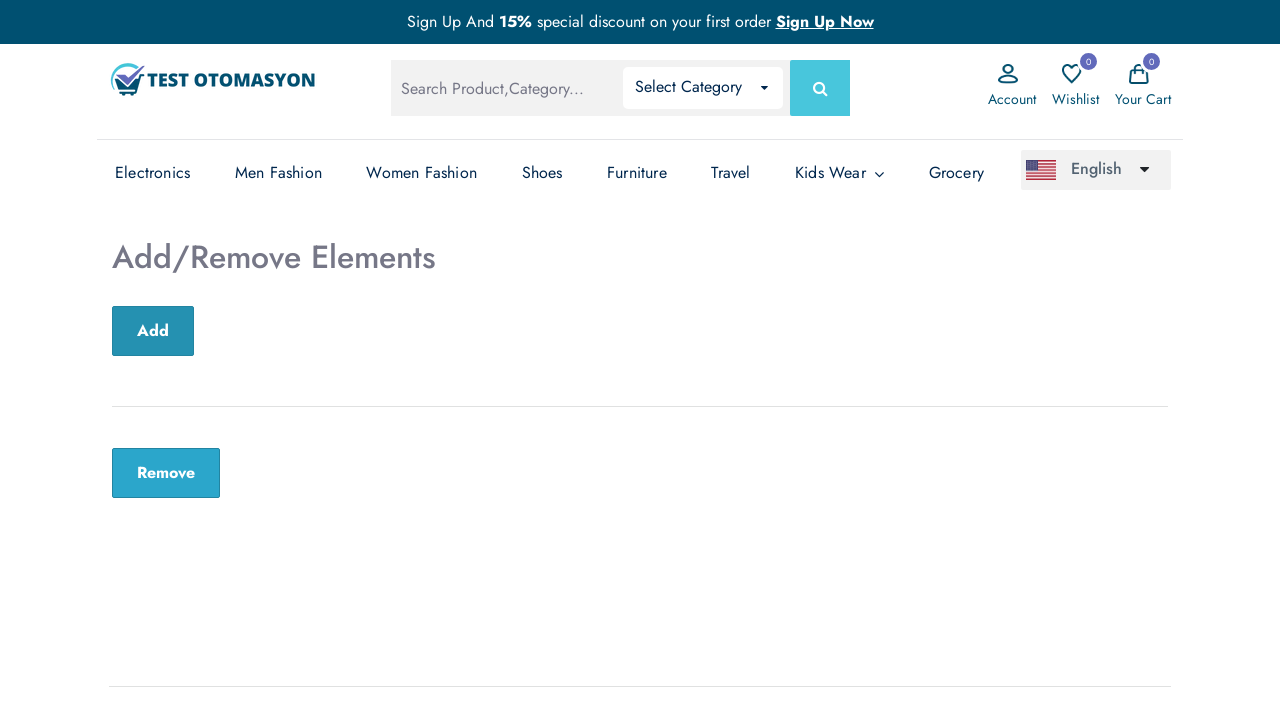

Clicked the Remove button at (166, 473) on xpath=//*[@*='remove-btn']
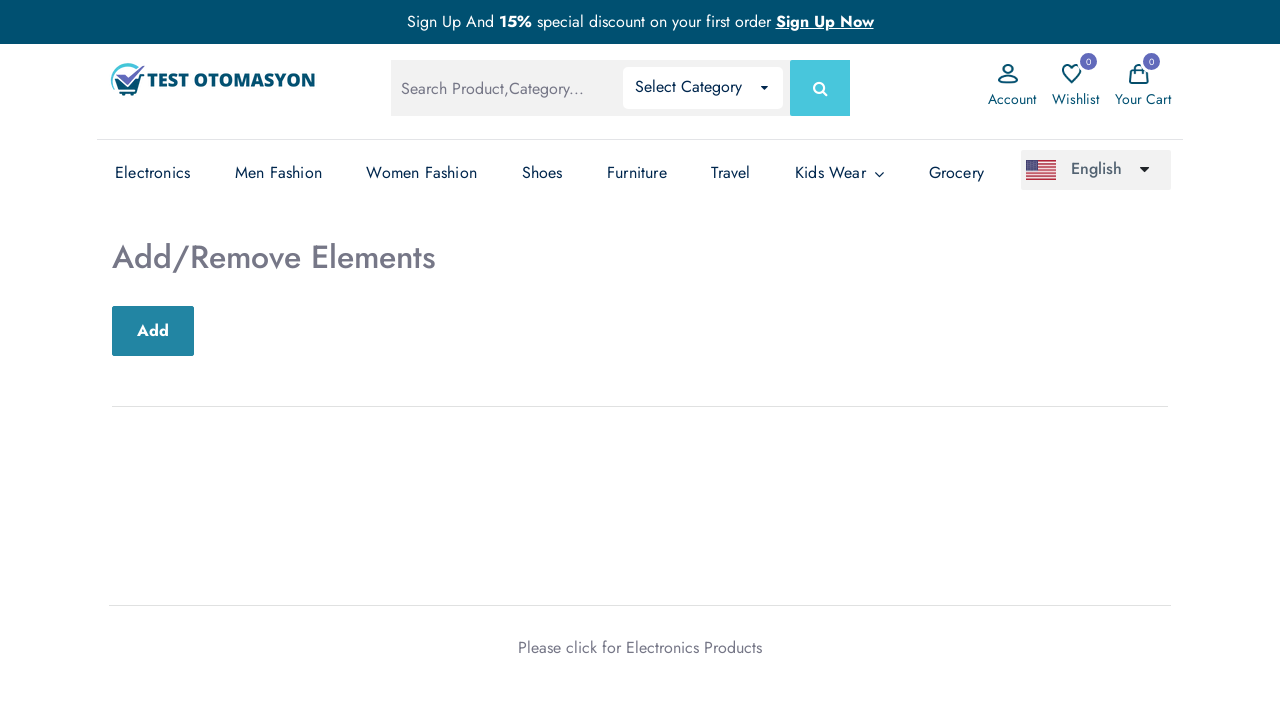

Verified the Add/Remove Elements heading is still visible
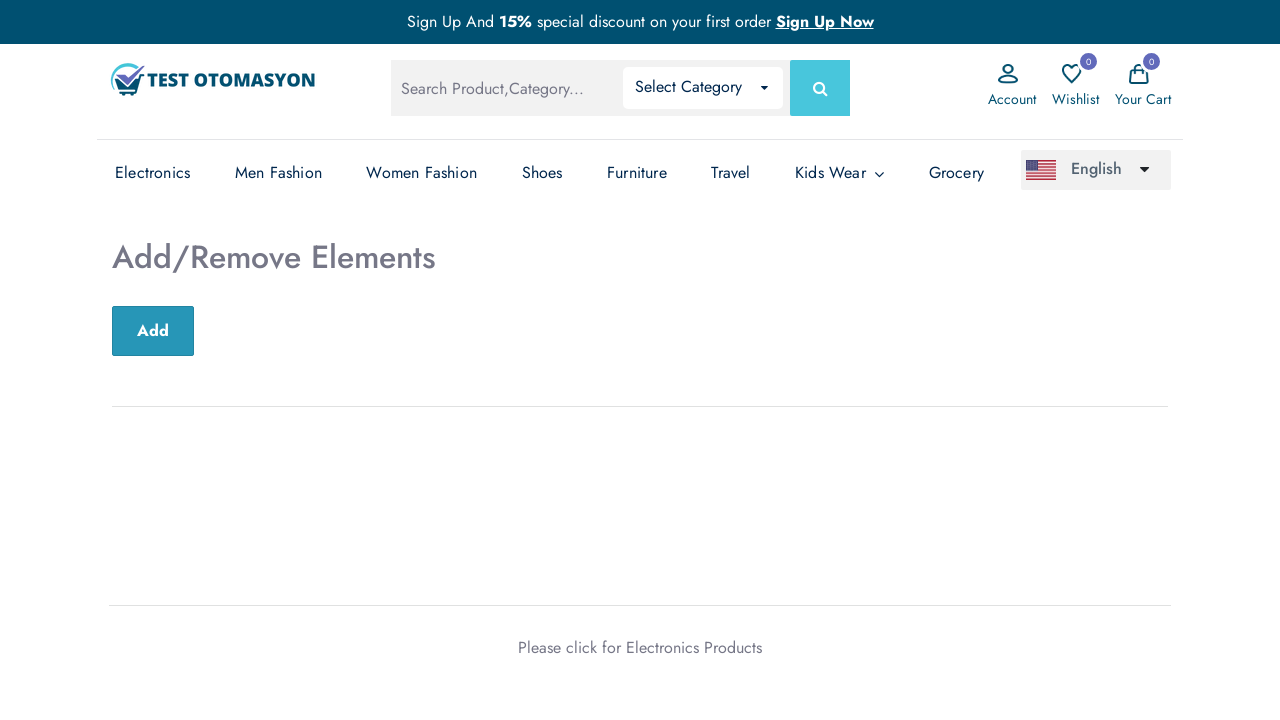

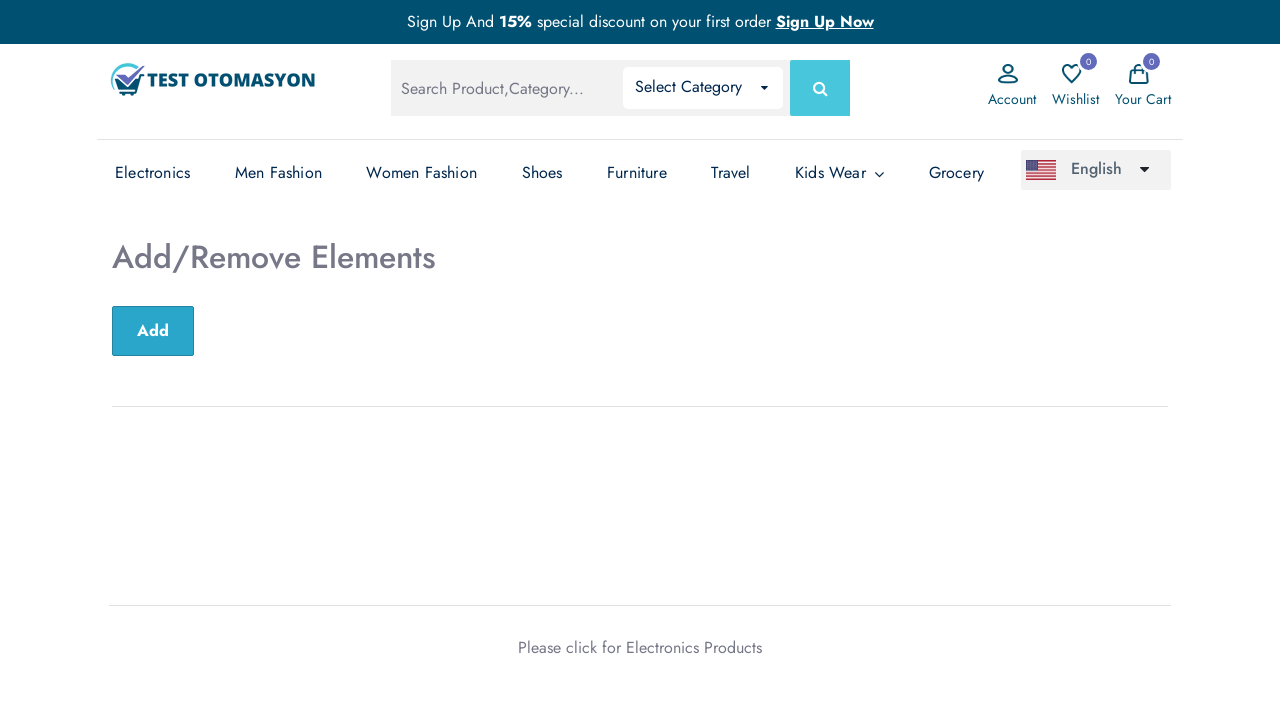